Navigates to Bilibili homepage and maximizes the browser window to verify the page loads correctly.

Starting URL: https://www.bilibili.com

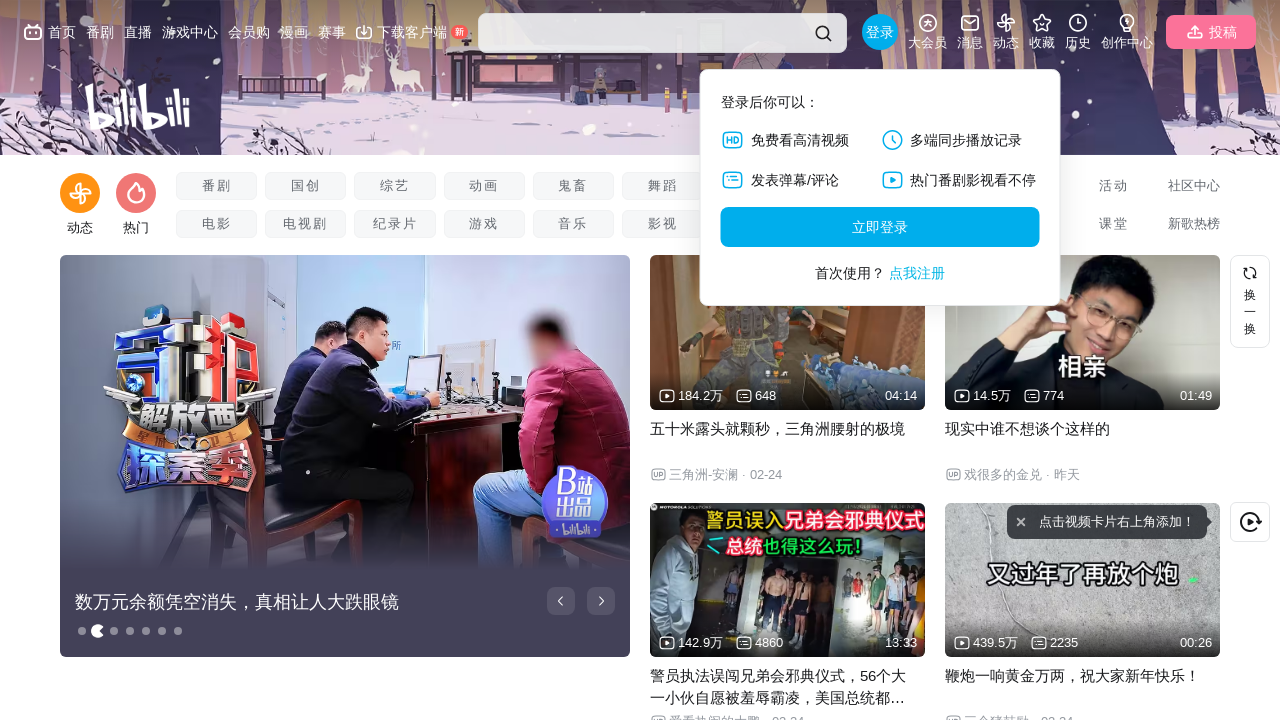

Set viewport size to 1920x1080
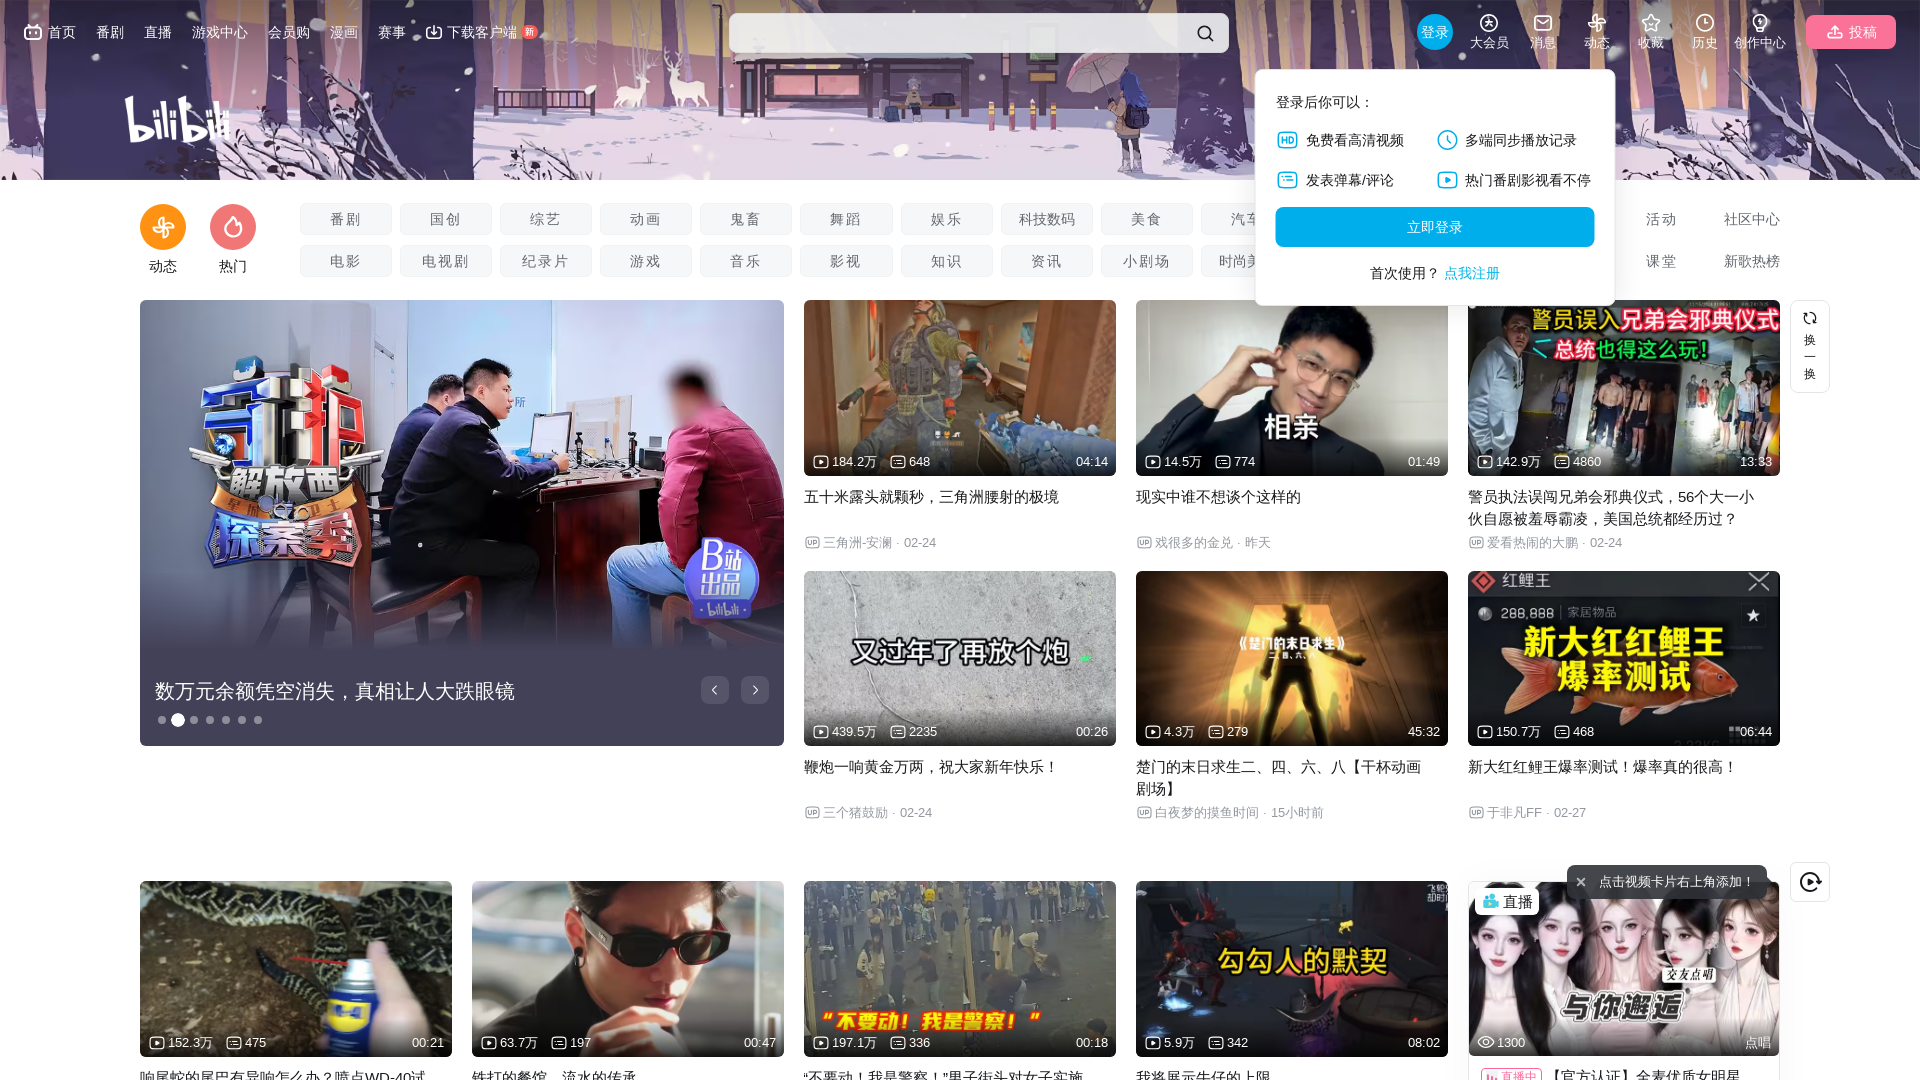

Bilibili homepage loaded (domcontentloaded state reached)
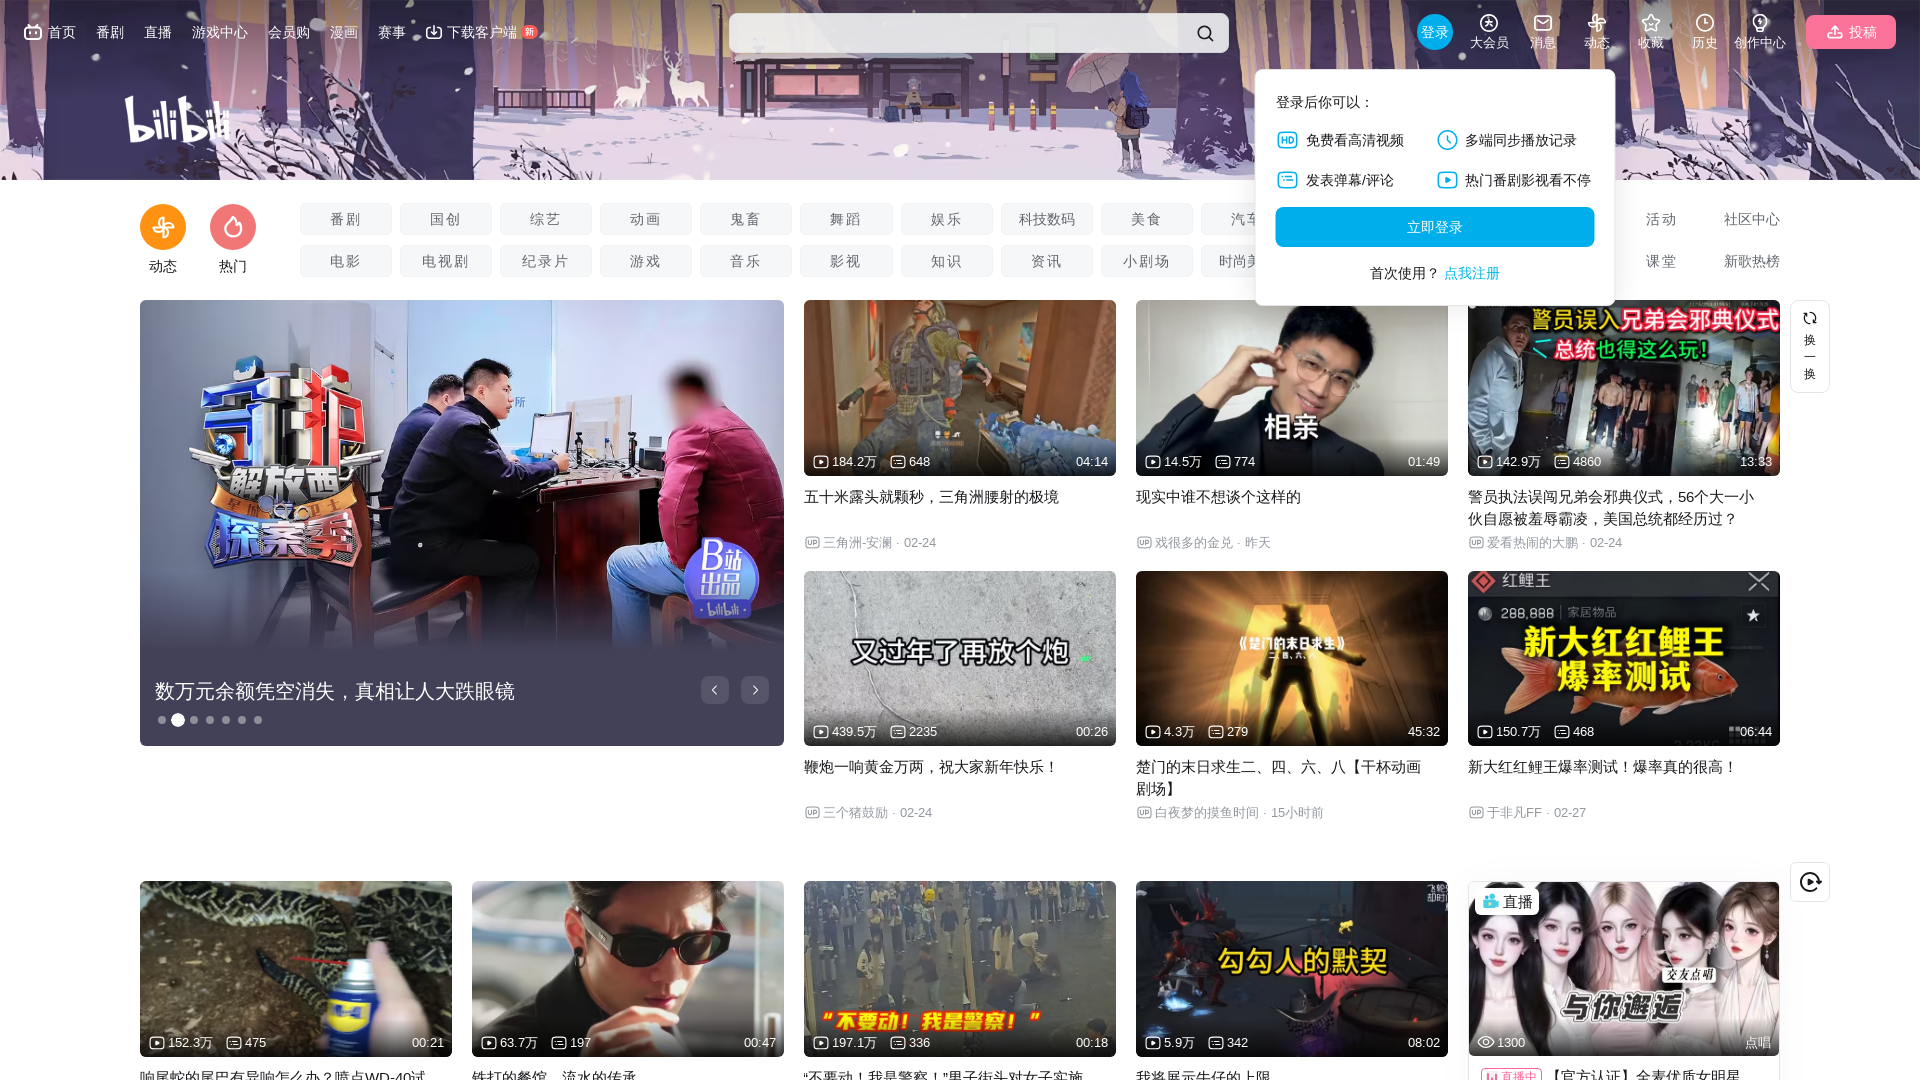

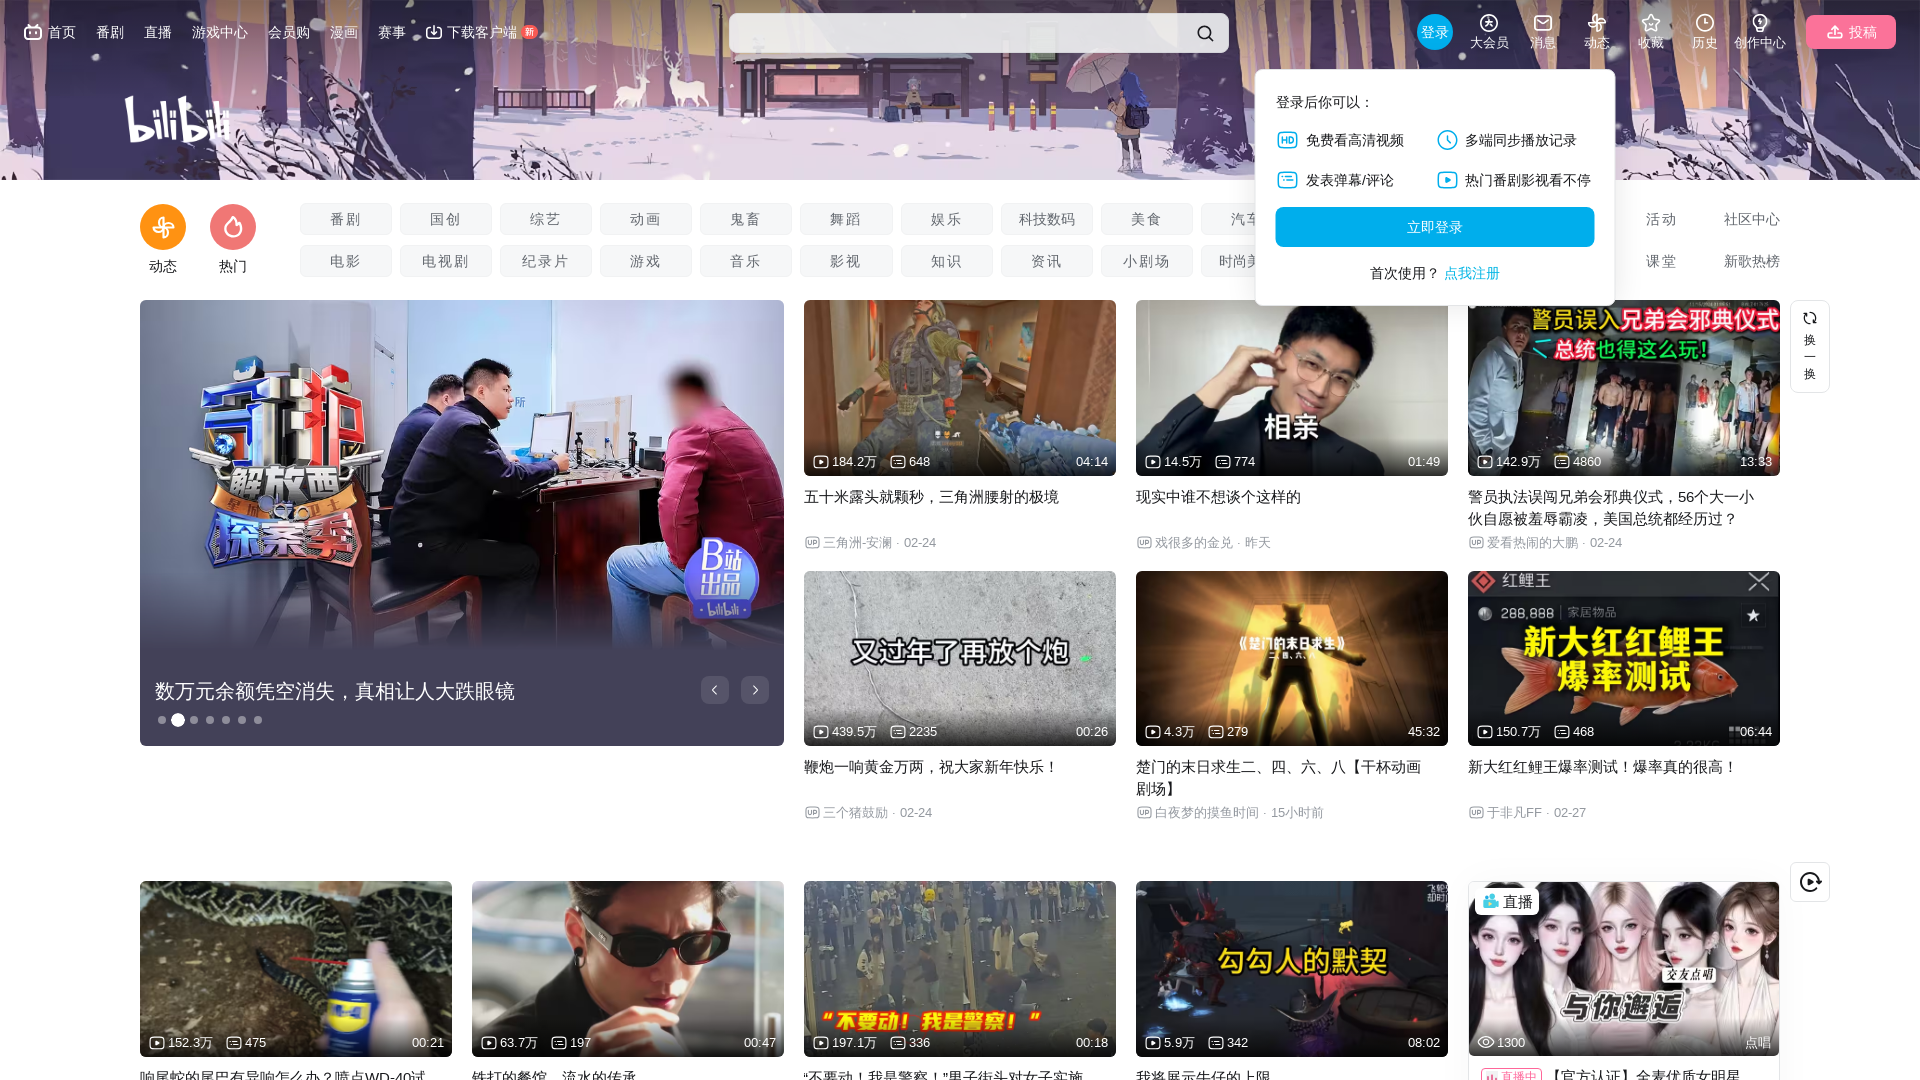